Fills out a text box form with full name, email, current address, and permanent address fields, then submits the form.

Starting URL: https://demoqa.com/text-box

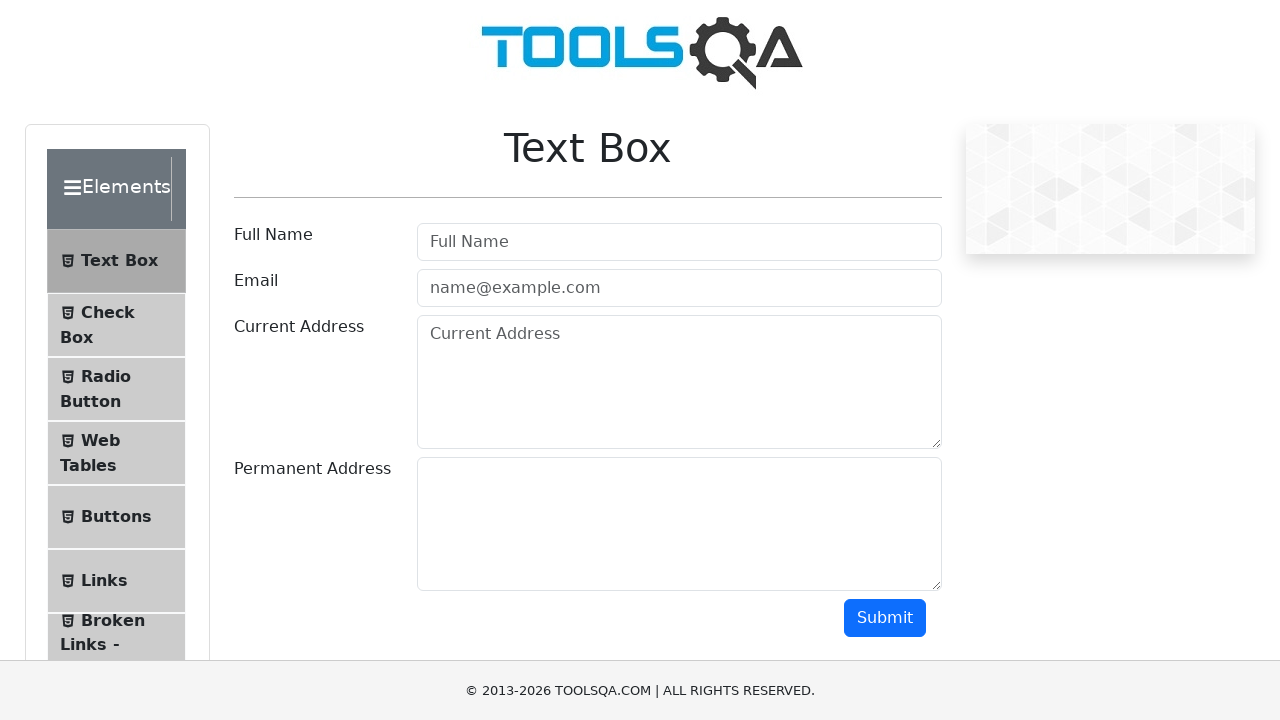

Filled full name field with 'waseem shaik' on input#userName
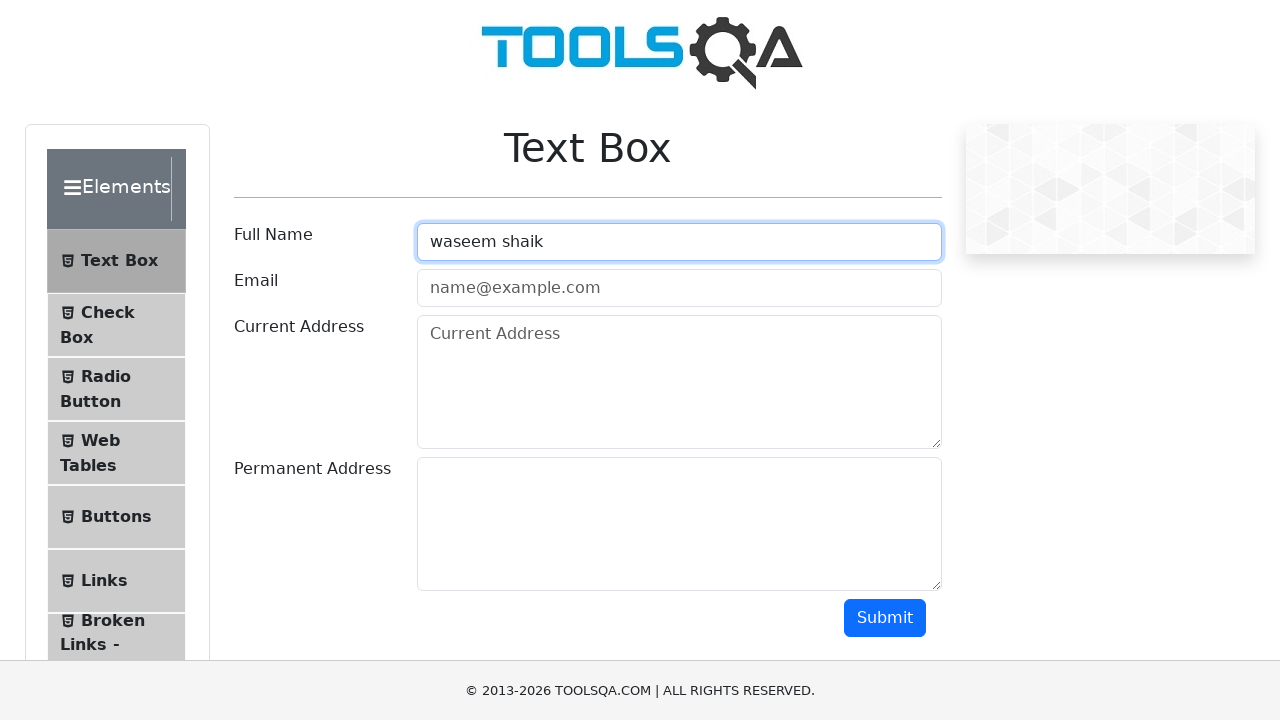

Filled email field with 'shaik@gmail.com' on input#userEmail
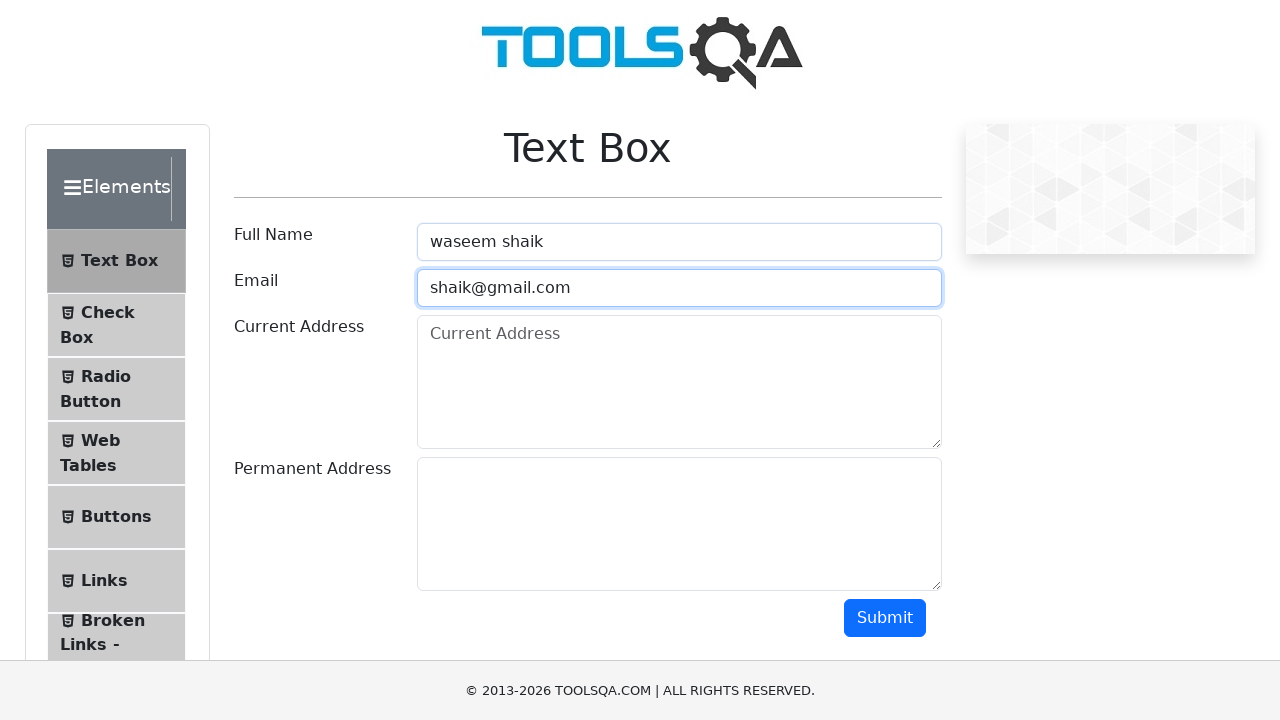

Filled current address field with '3-4-358, gandhi nagar' on textarea#currentAddress
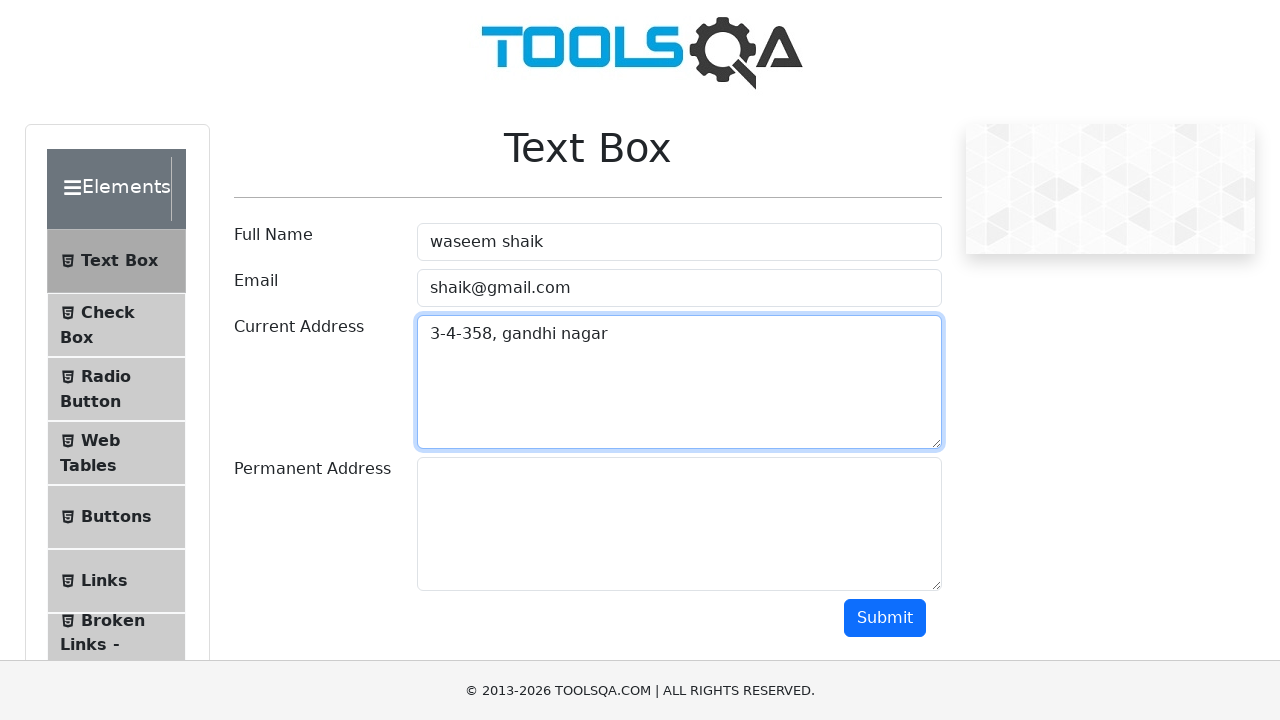

Filled permanent address field with 'same as current address' on textarea#permanentAddress
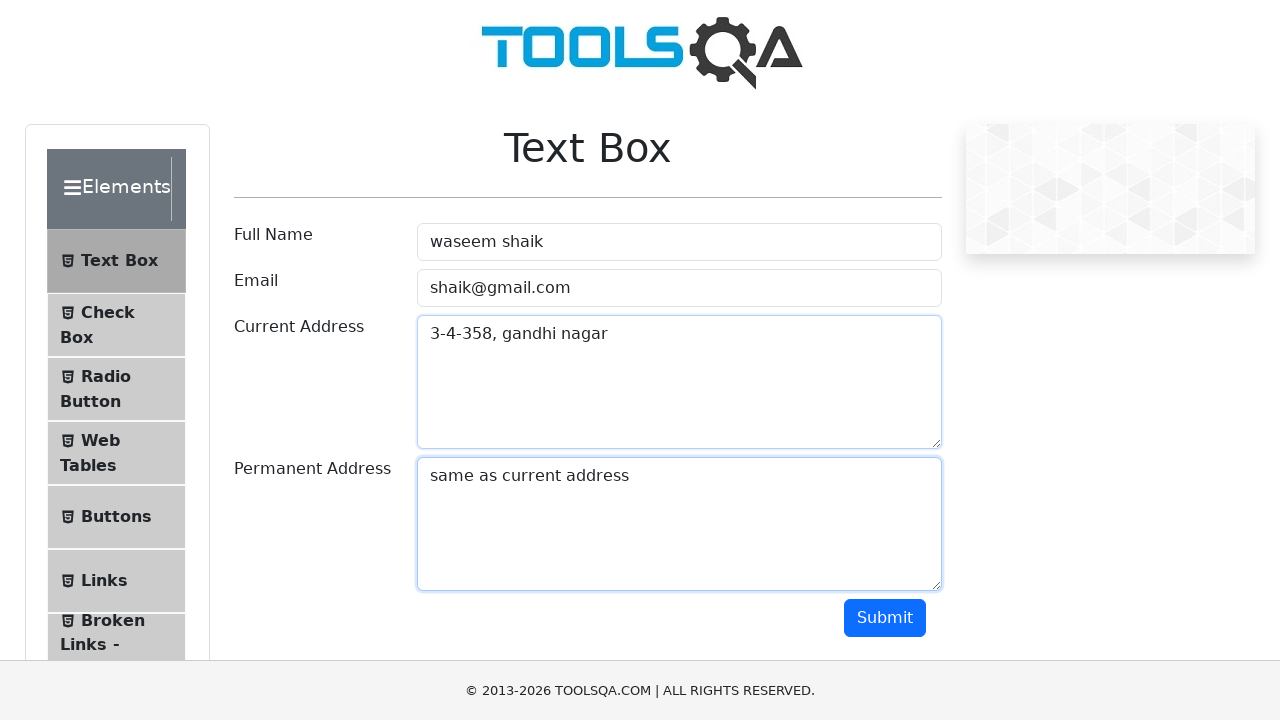

Clicked submit button to submit the form at (885, 618) on button#submit
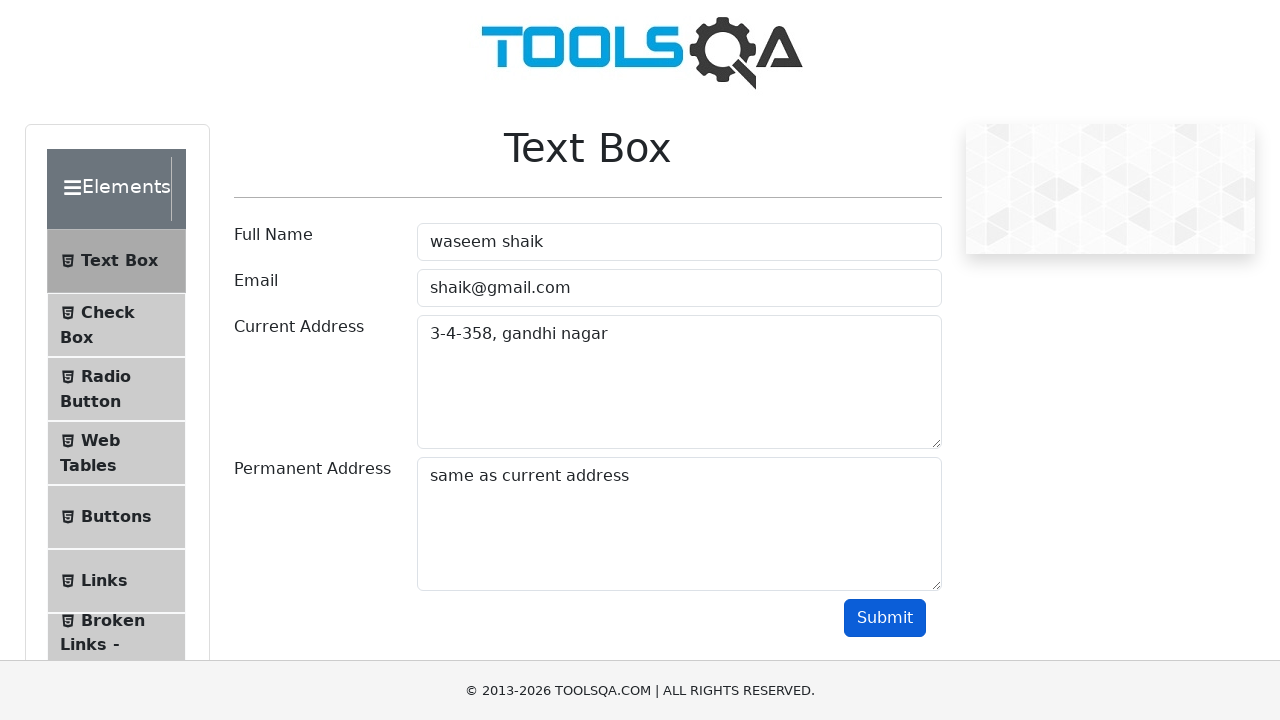

Form submission successful, output appeared on the page
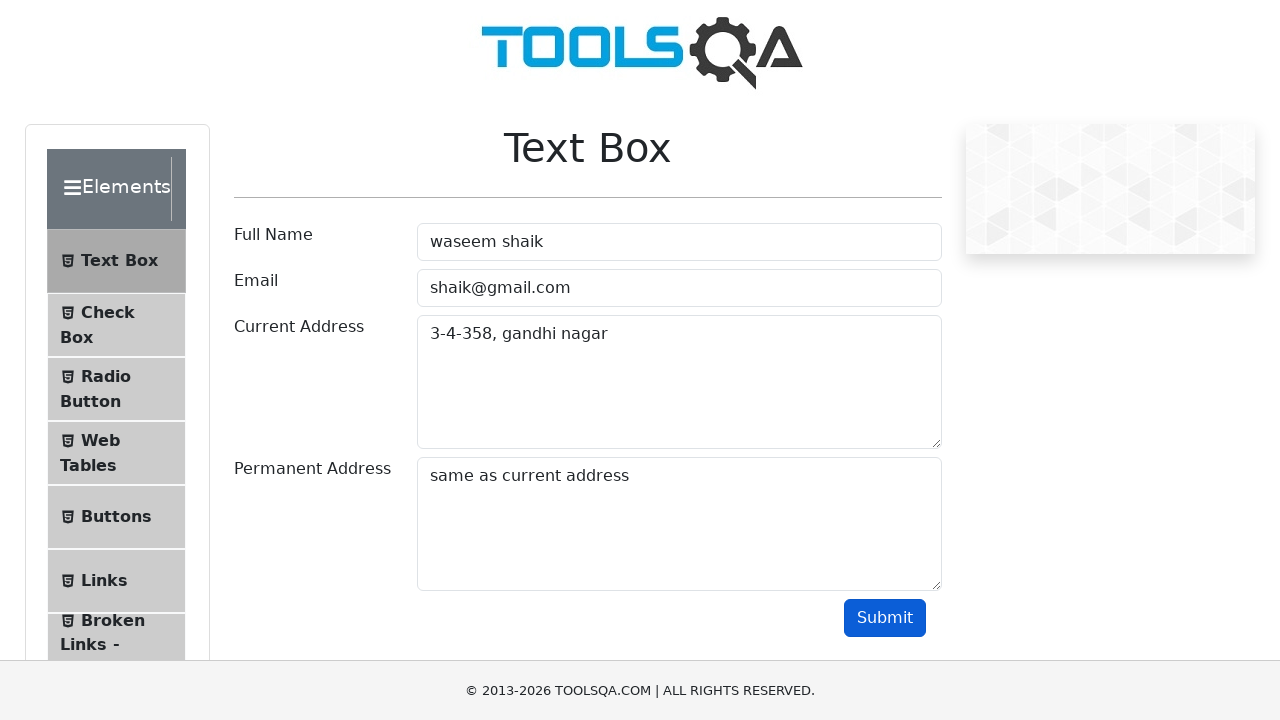

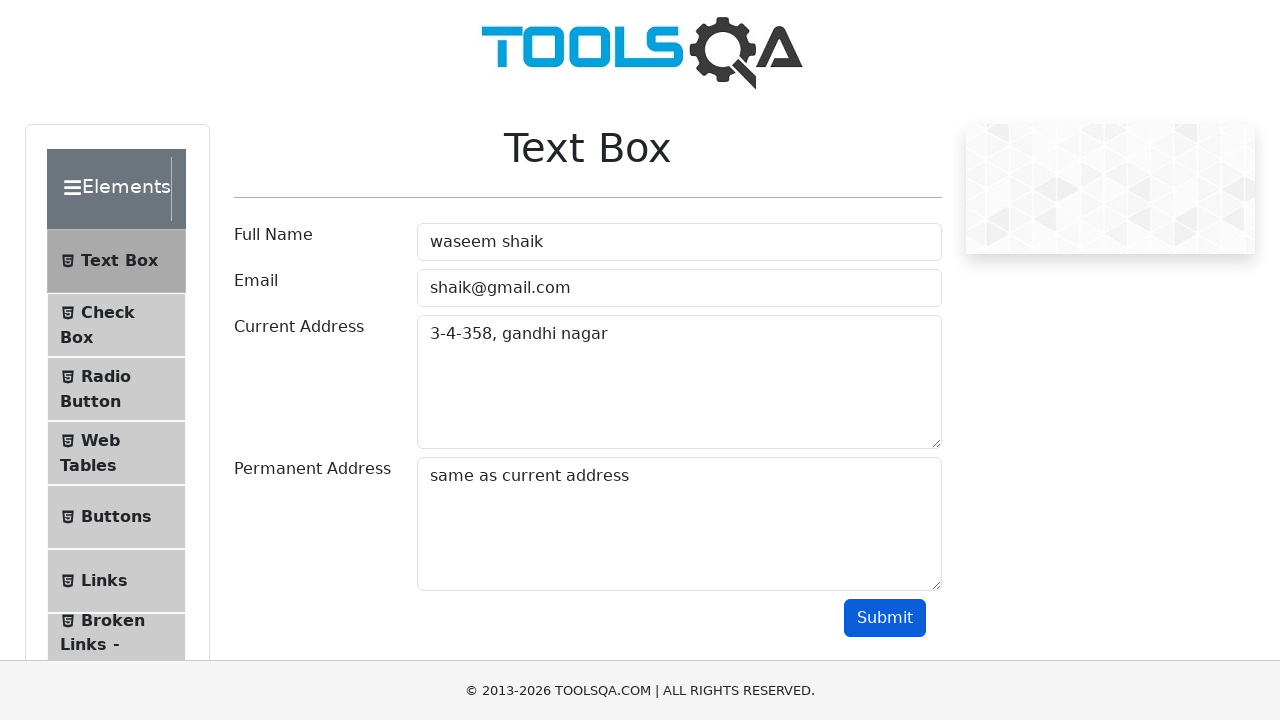